Navigates to a Vietnamese news website's economics section, scrolls to load all content dynamically, and verifies that article elements are present on the page.

Starting URL: https://thanhnien.vn/kinh-te.htm

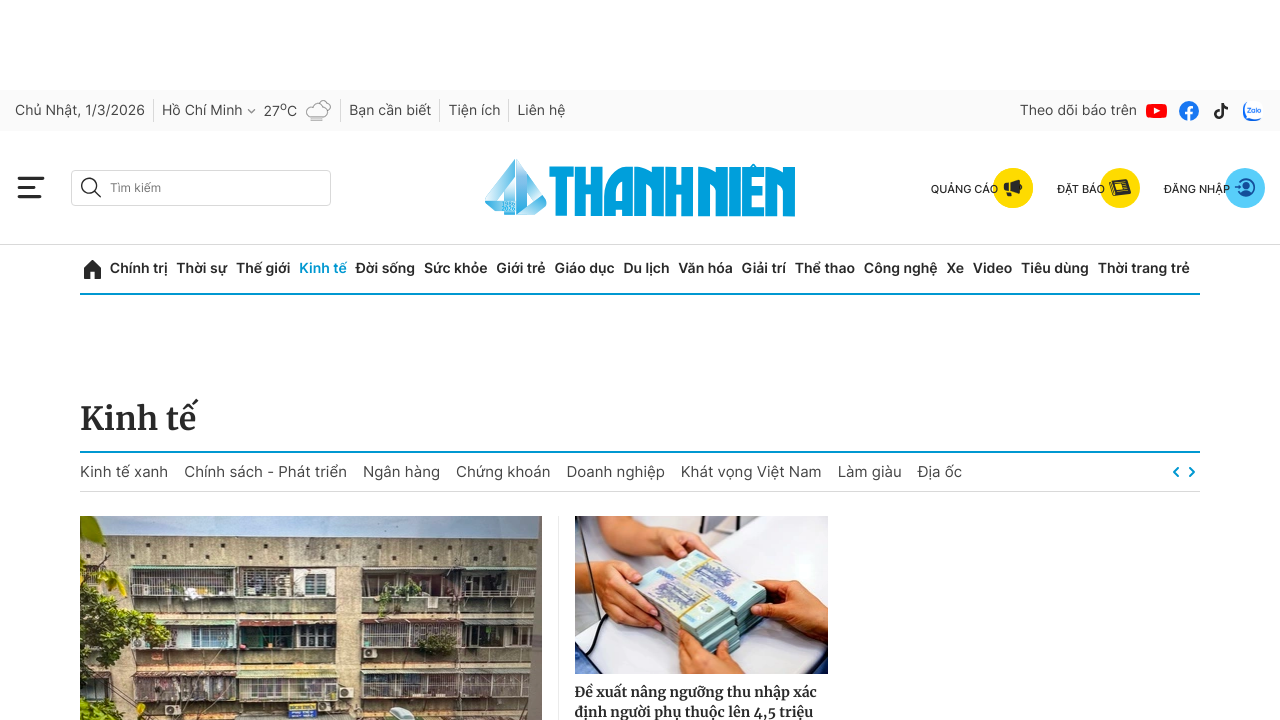

Waited for initial page content to load - article containers appeared
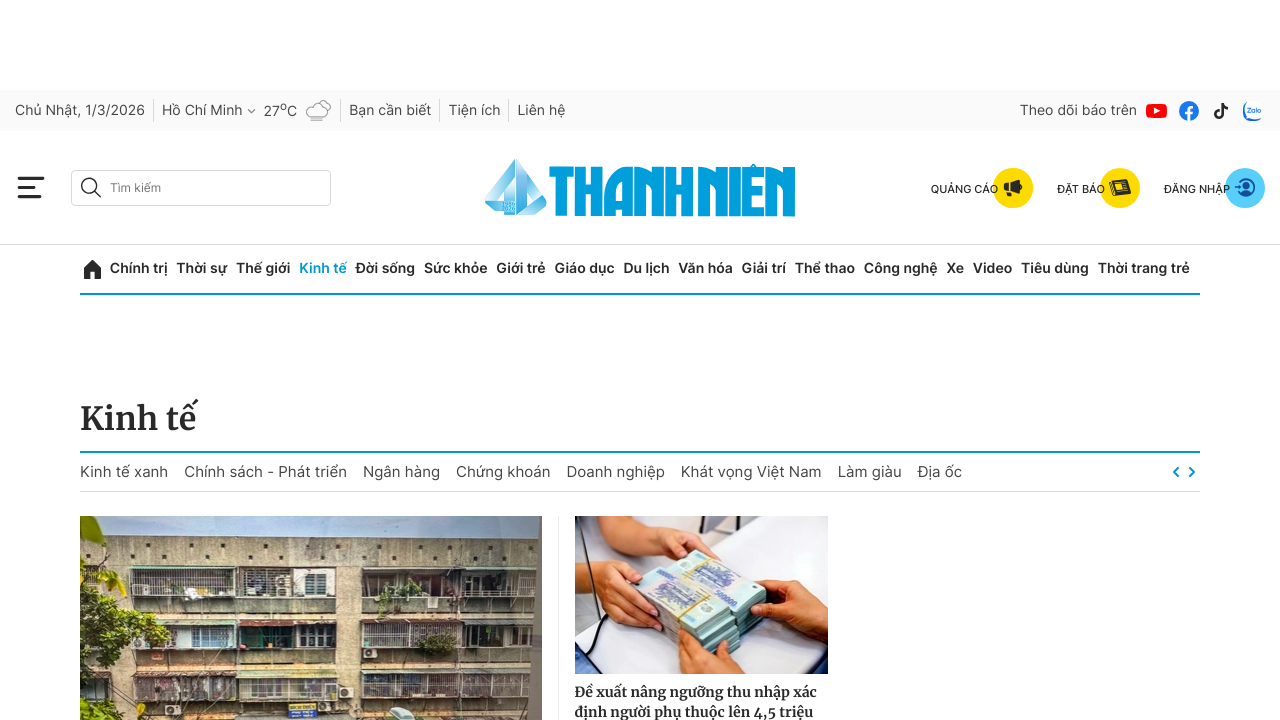

Scrolled to bottom of page to load more content
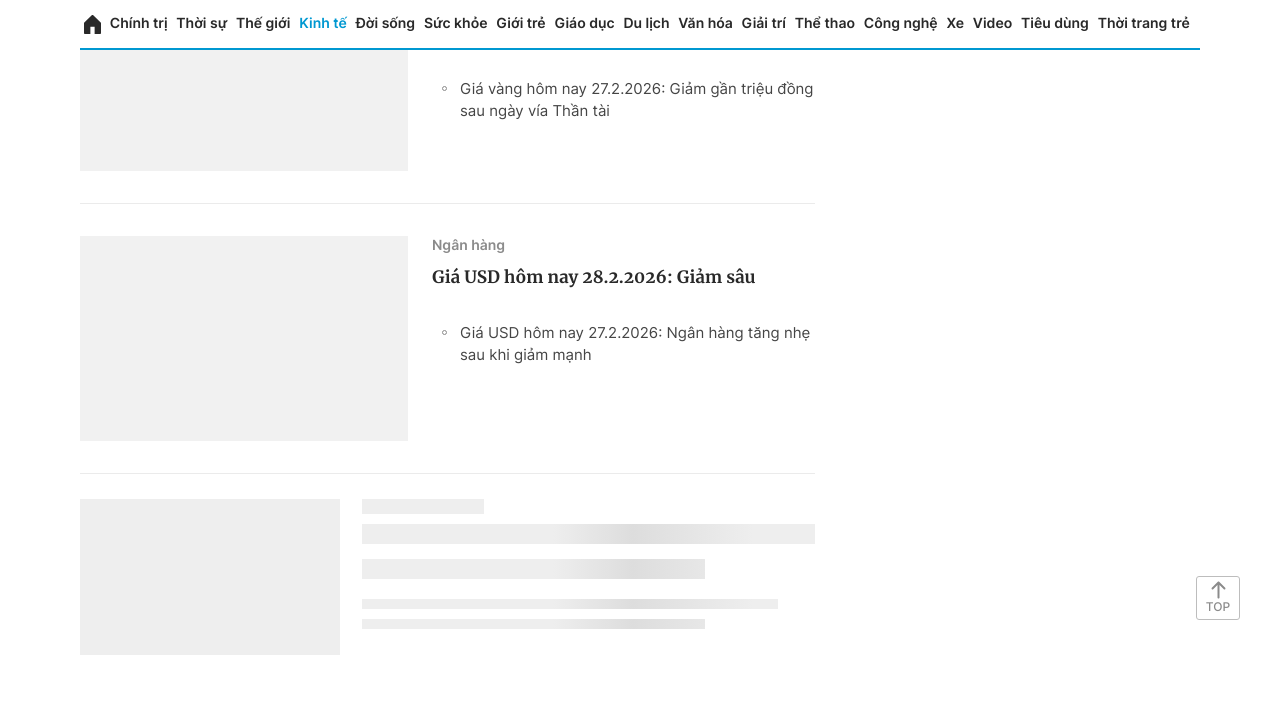

Waited 2 seconds for new content to load dynamically
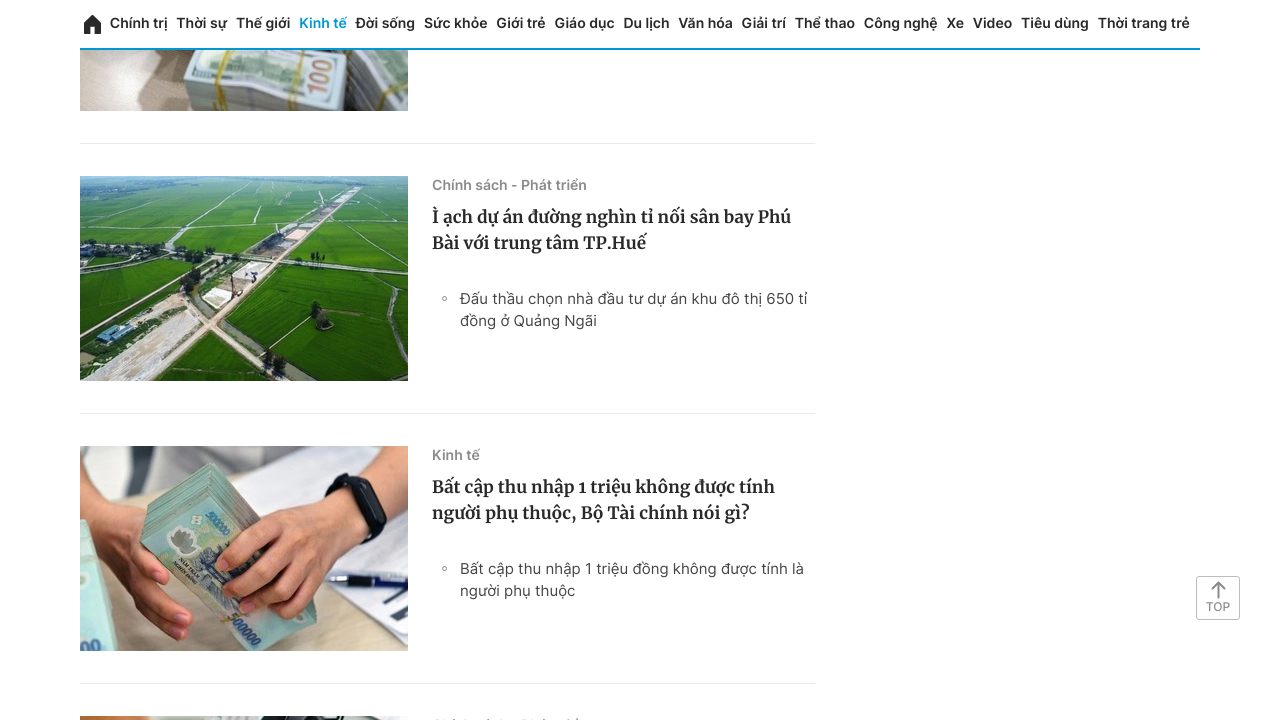

Checked if new content loaded by comparing scroll height
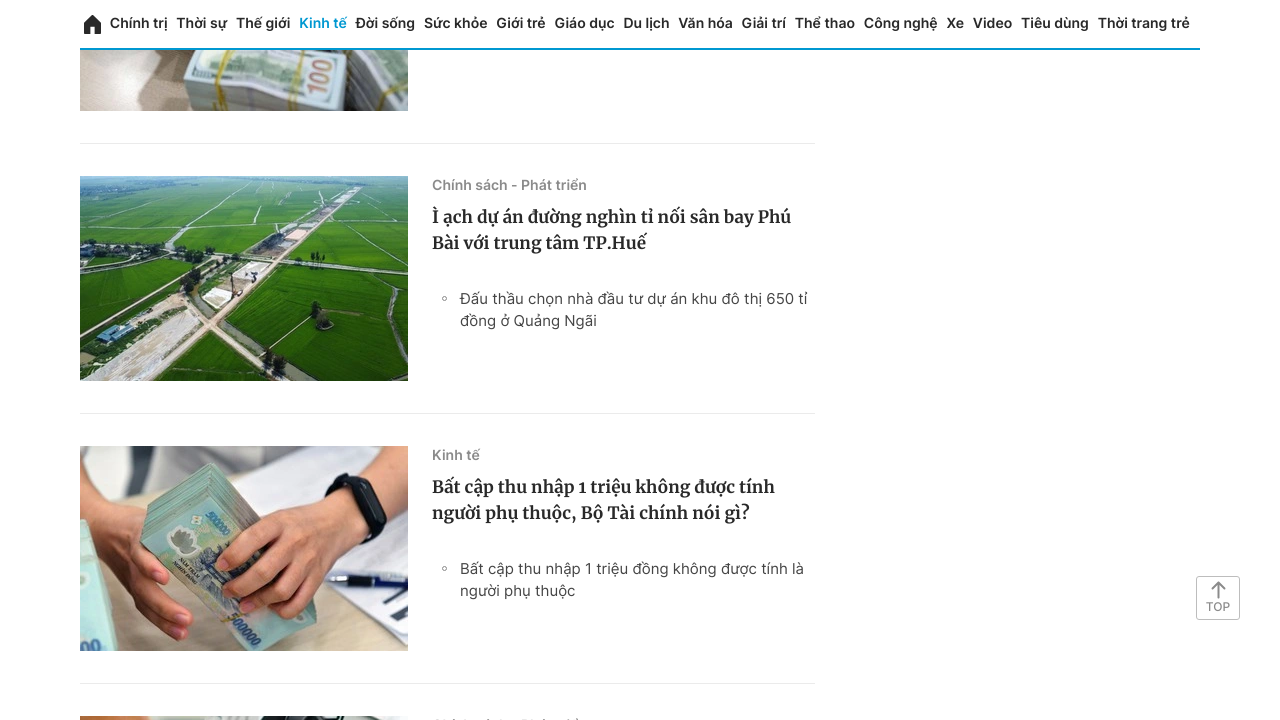

Scrolled to bottom of page to load more content
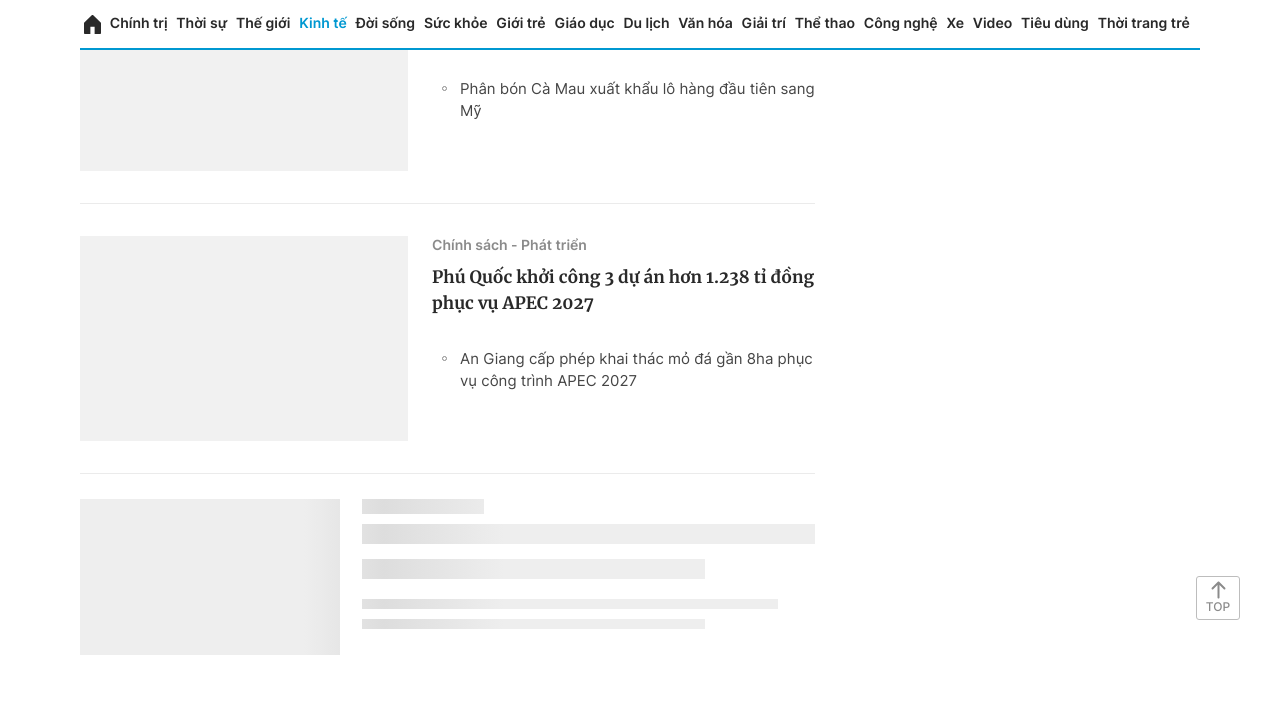

Waited 2 seconds for new content to load dynamically
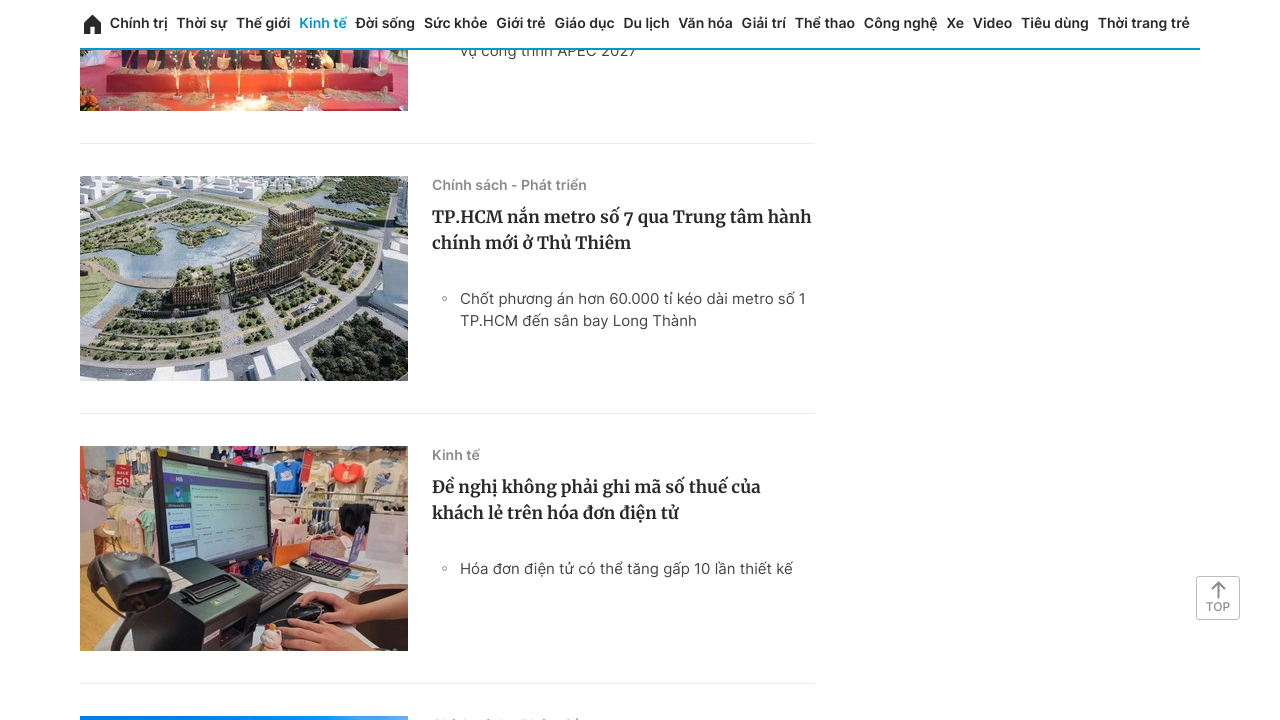

Checked if new content loaded by comparing scroll height
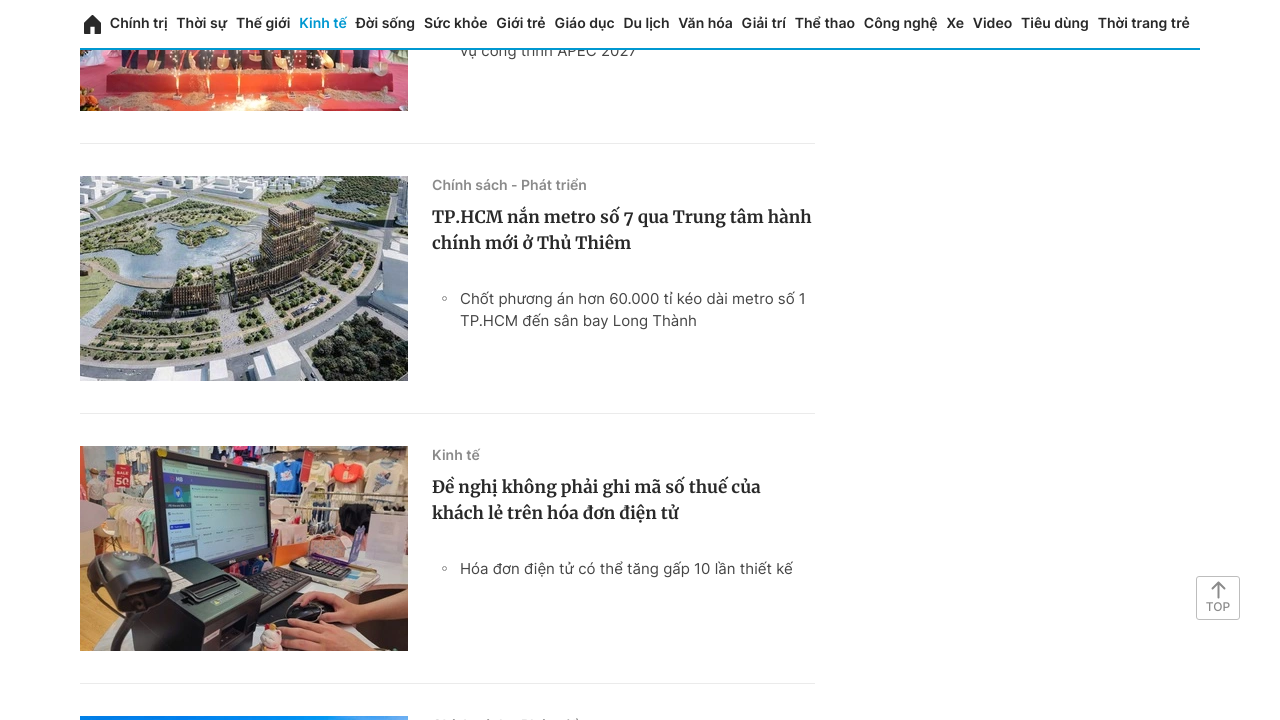

Scrolled to bottom of page to load more content
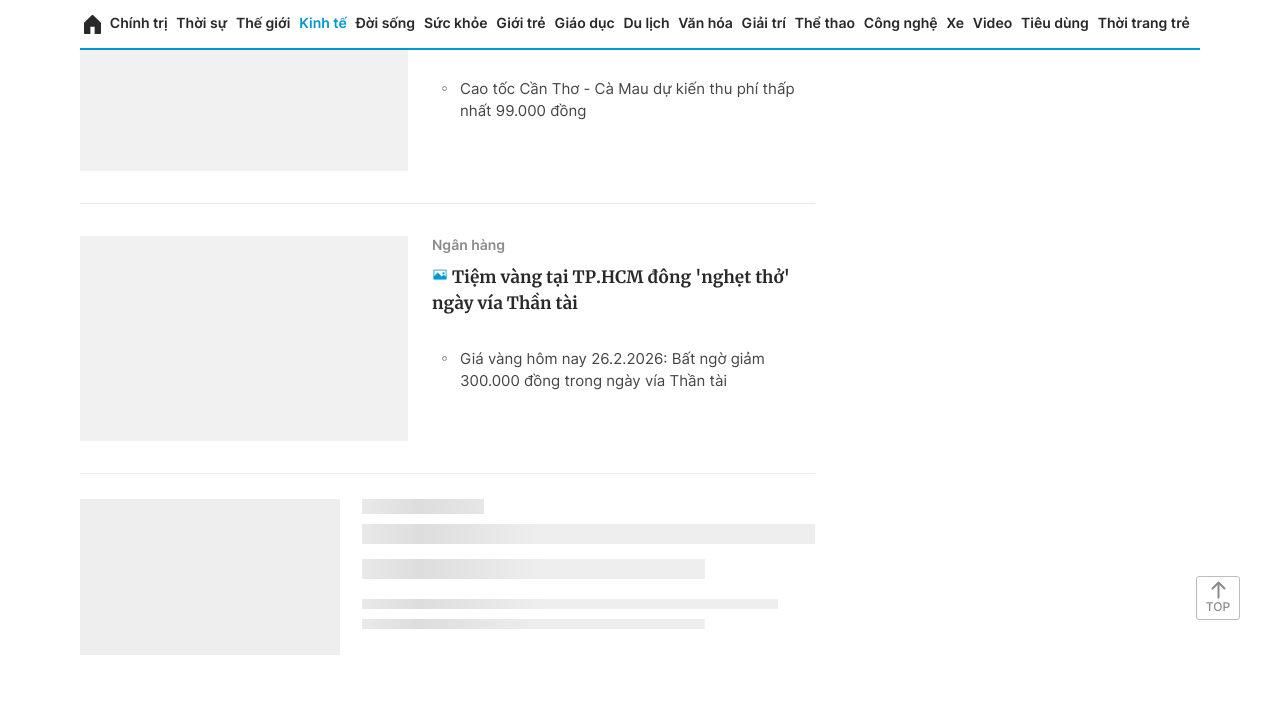

Waited 2 seconds for new content to load dynamically
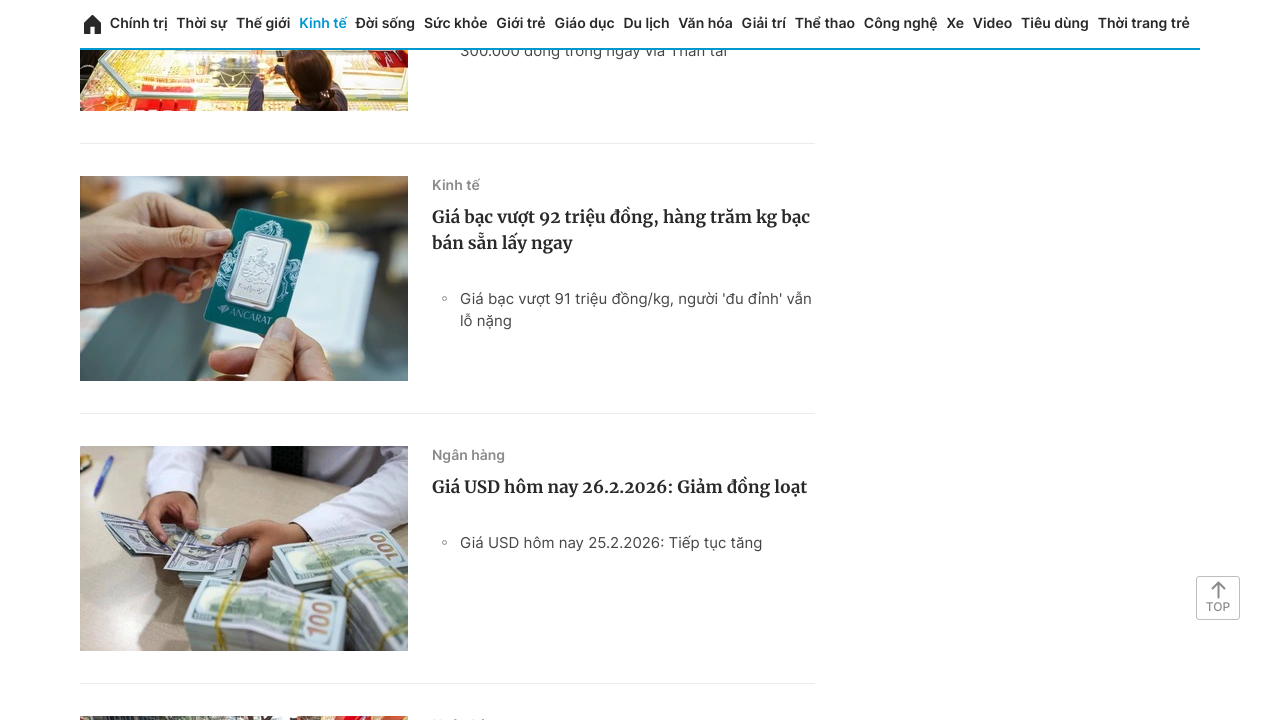

Checked if new content loaded by comparing scroll height
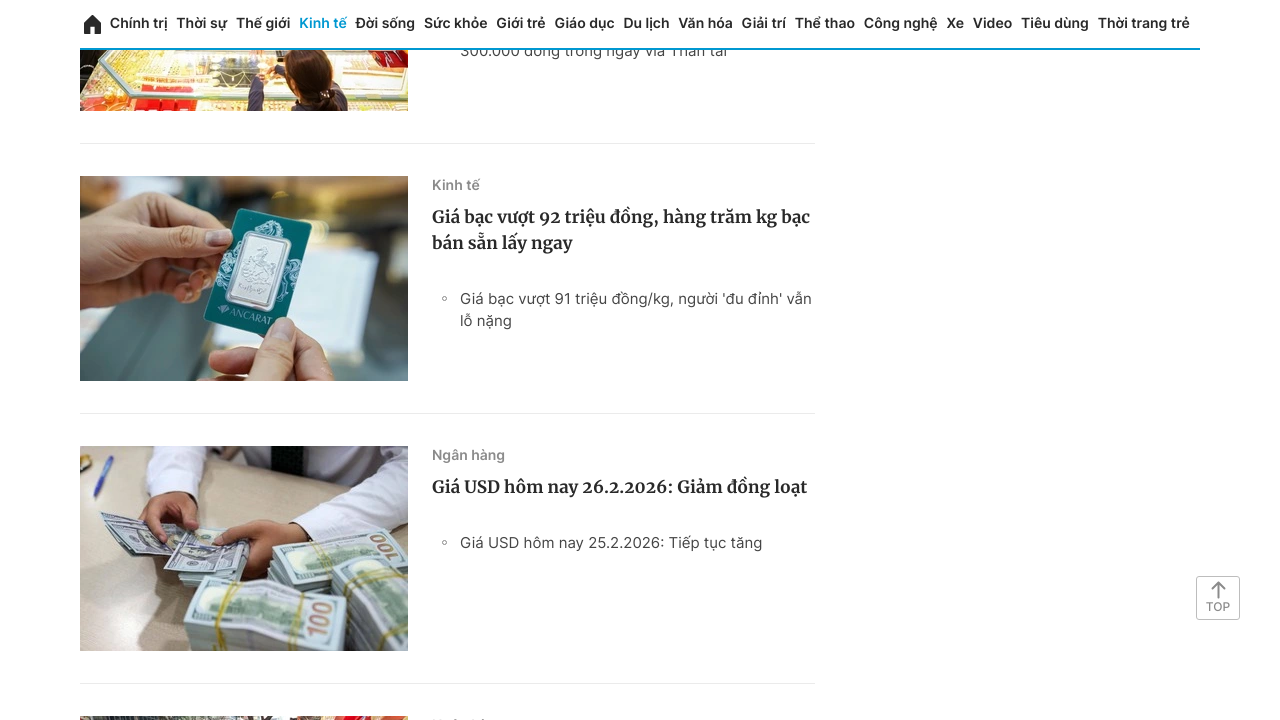

Scrolled to bottom of page to load more content
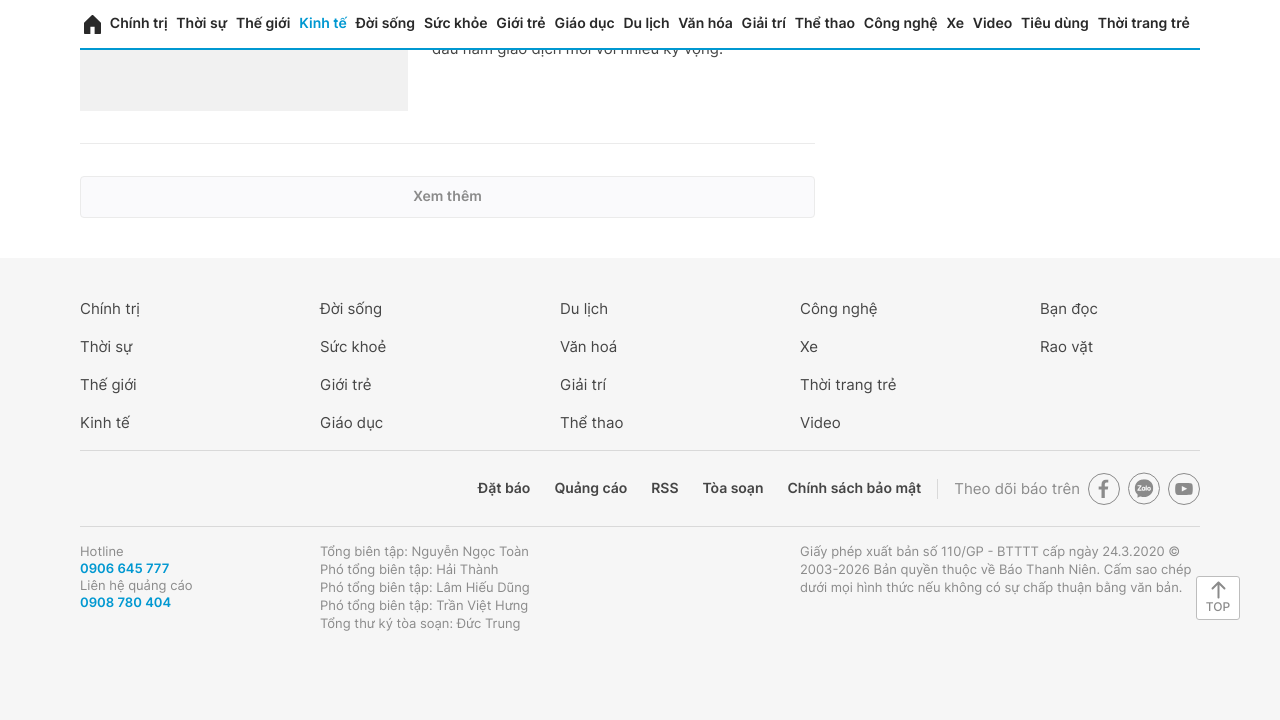

Waited 2 seconds for new content to load dynamically
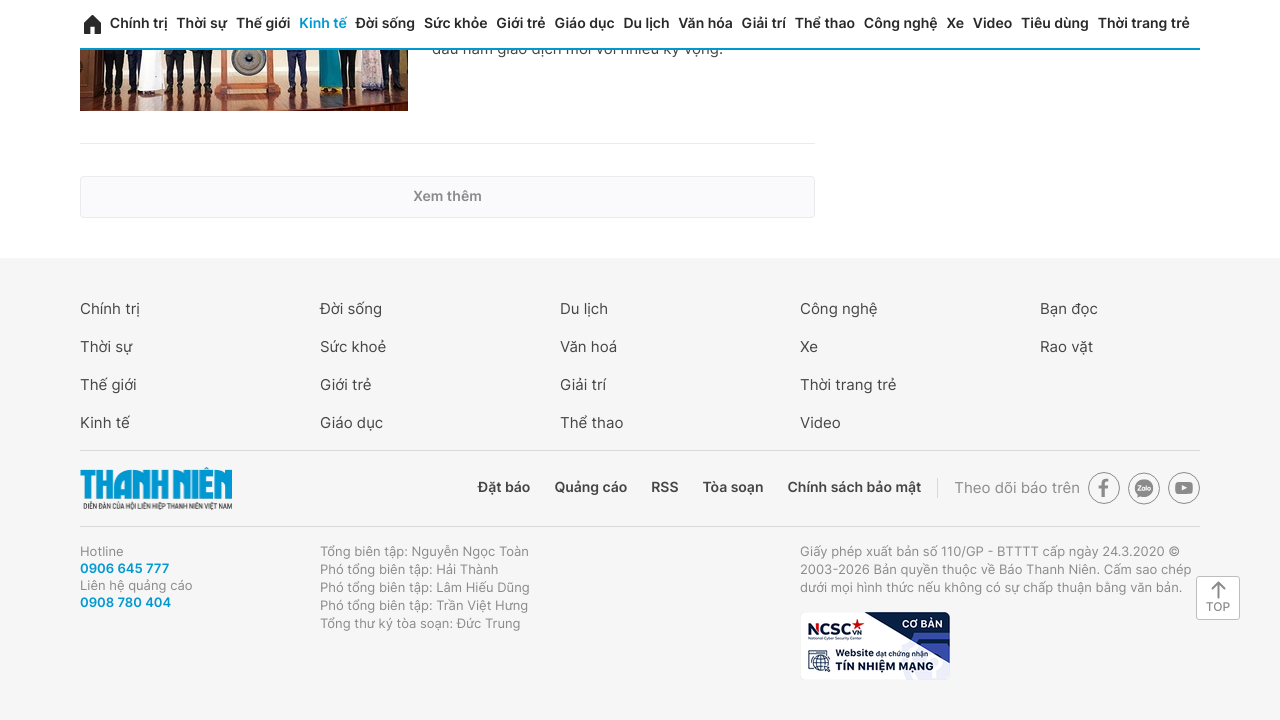

Checked if new content loaded by comparing scroll height
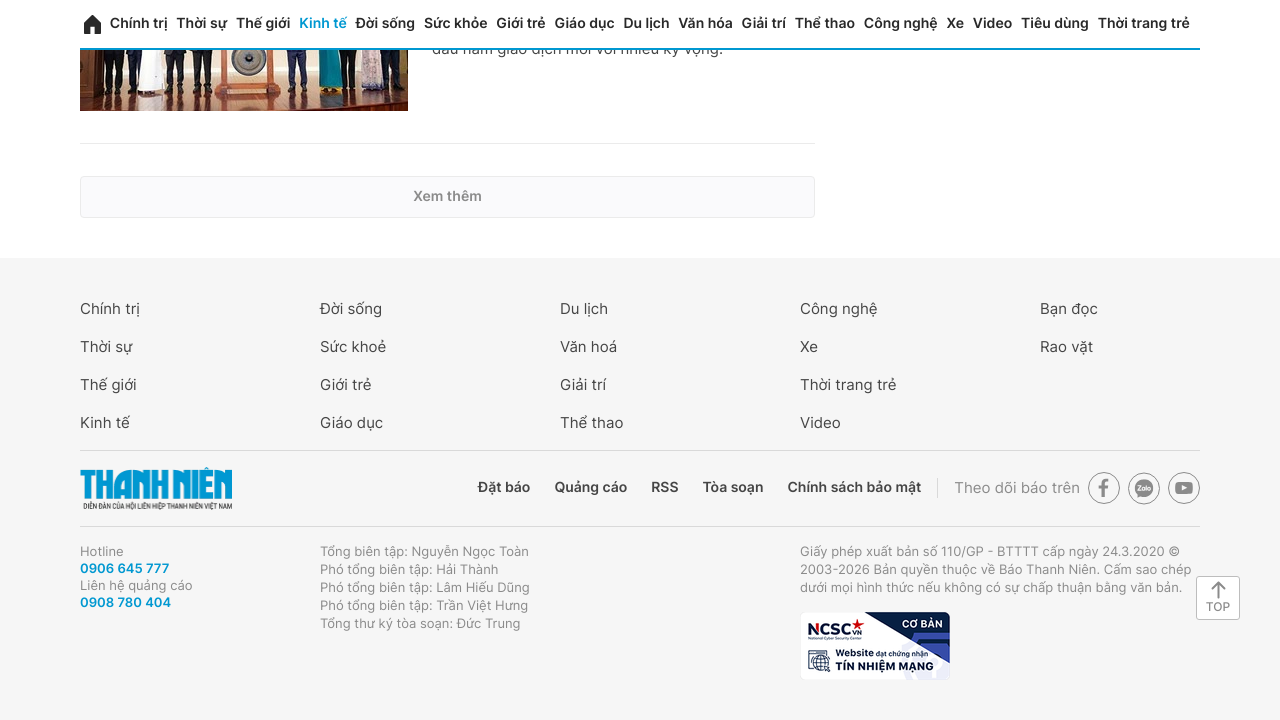

Verified article title elements are present on the page
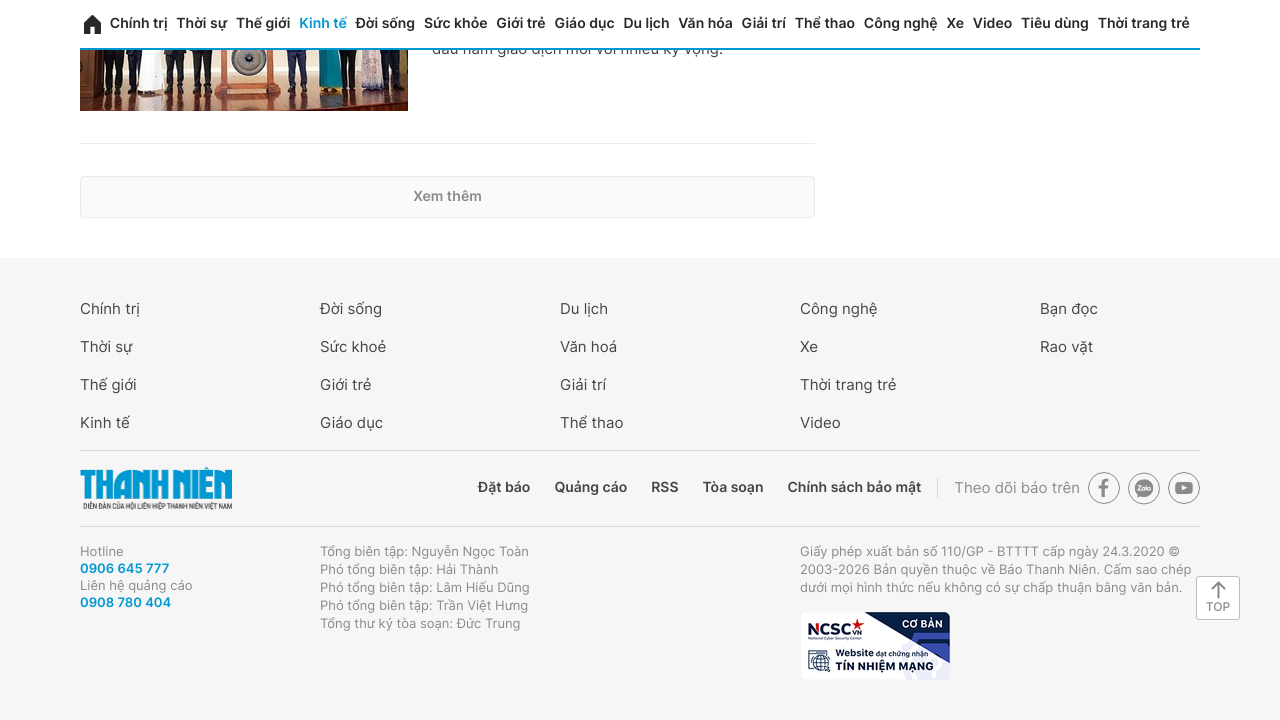

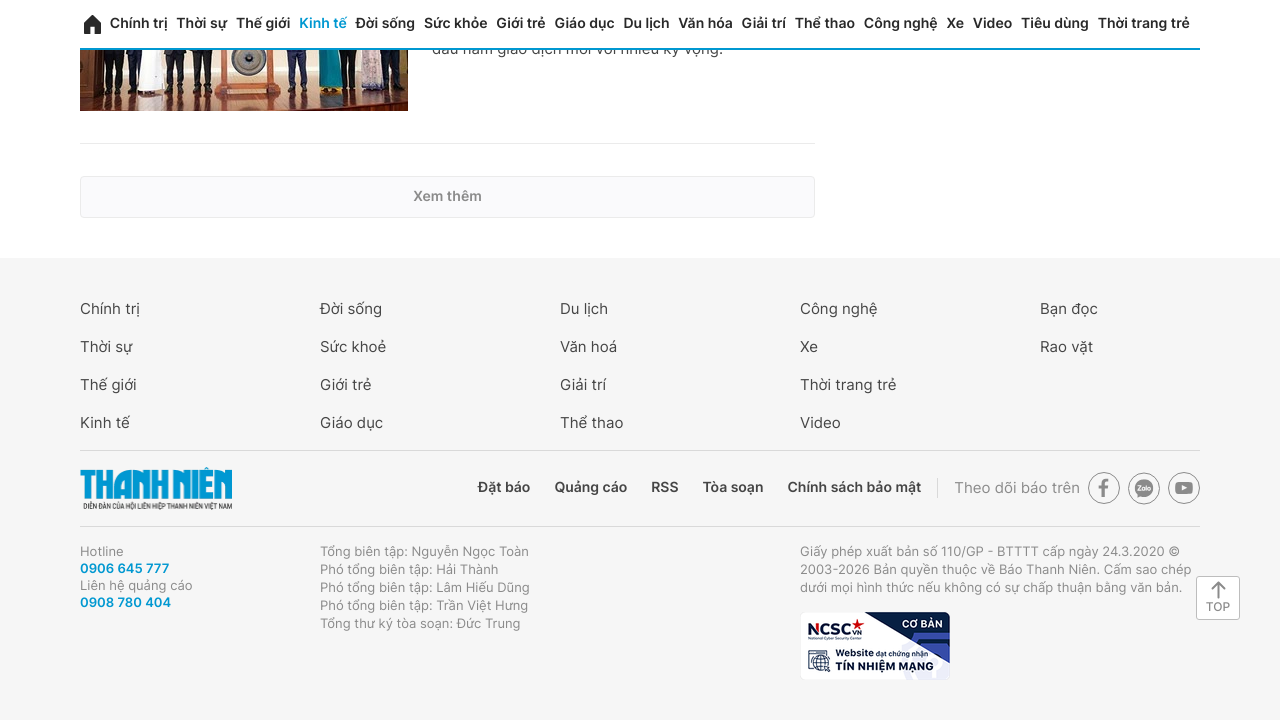